Simple navigation test that visits the Platzi website homepage and verifies it loads

Starting URL: https://www.platzi.com

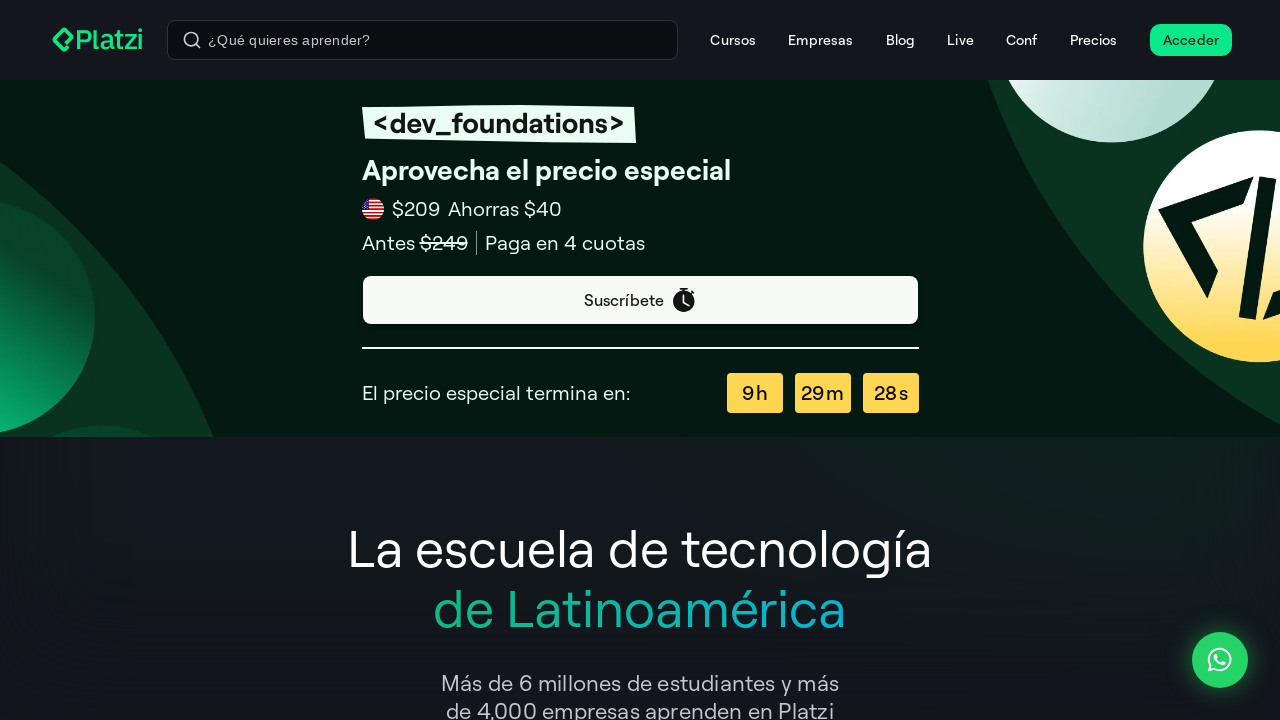

Navigated to Platzi homepage
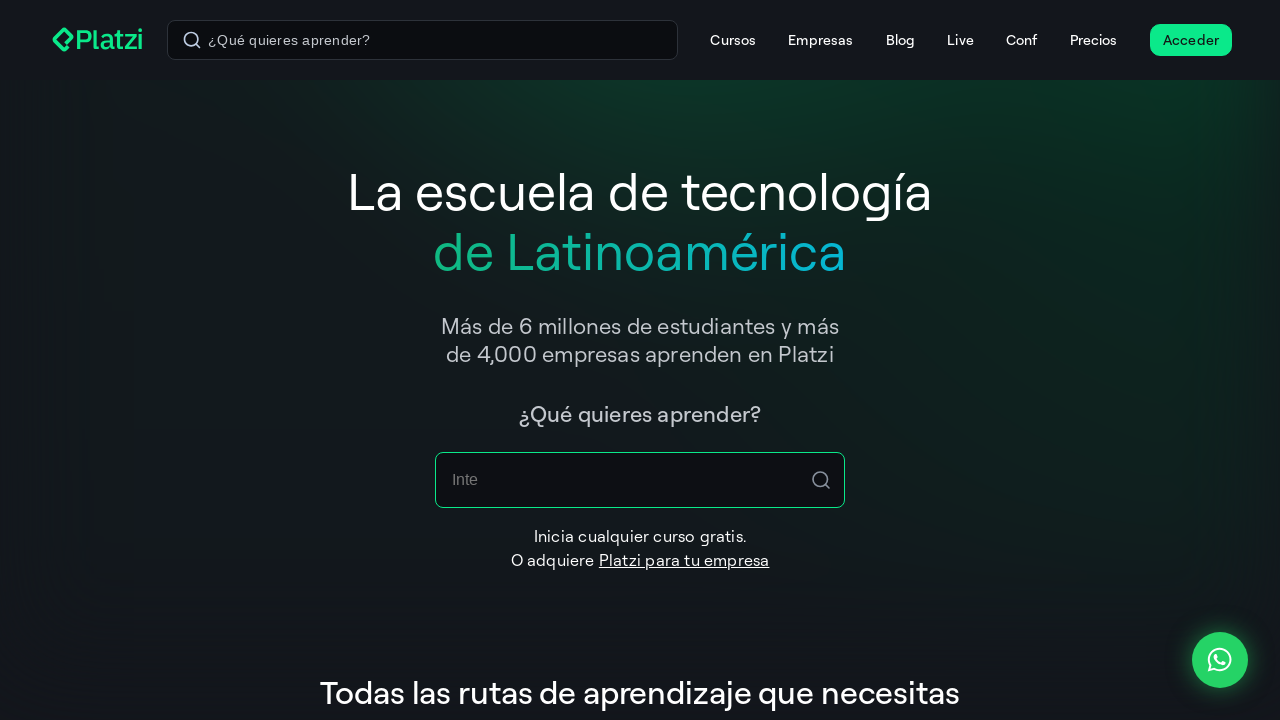

Page DOM content loaded
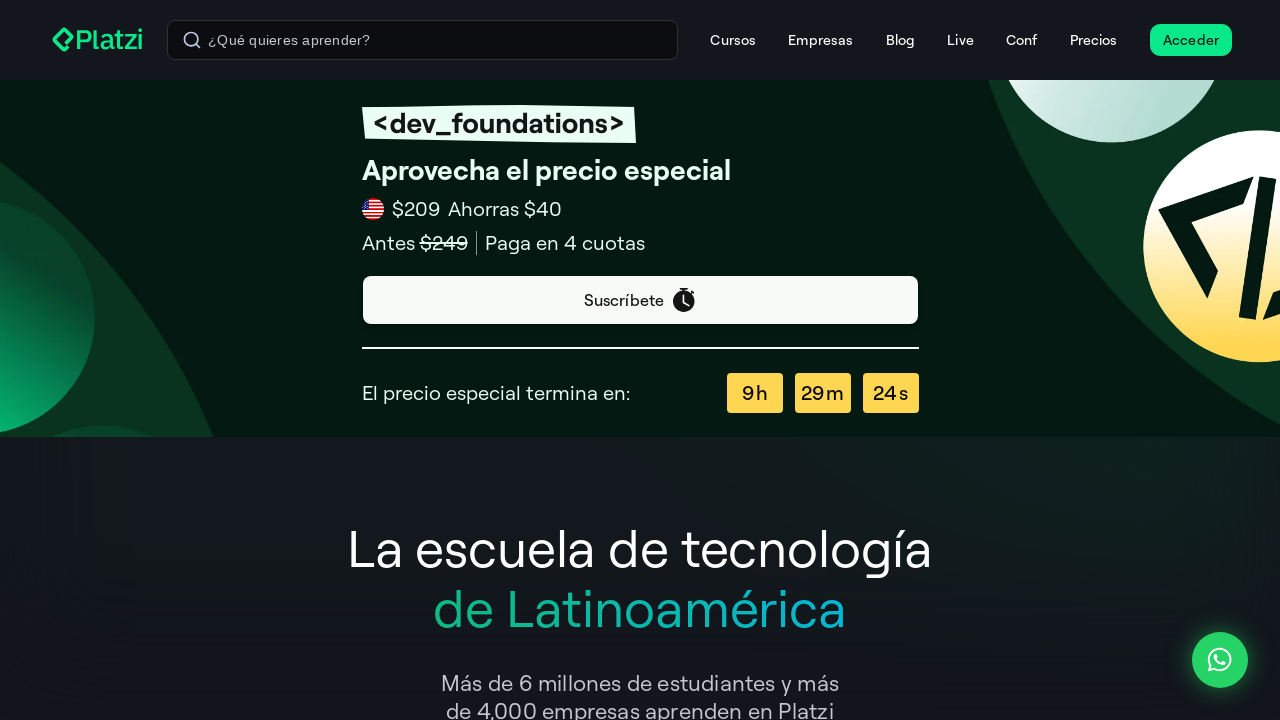

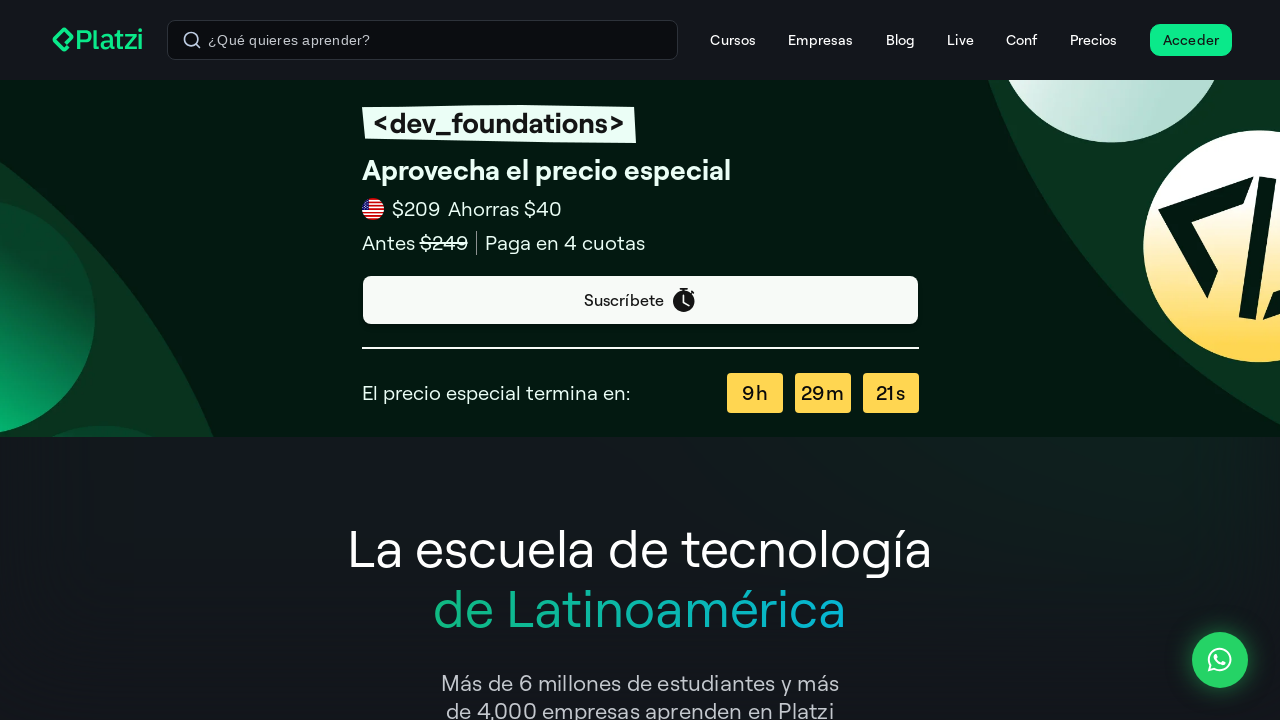